Tests dropdown selection by selecting Option 1 using visible text

Starting URL: https://testcenter.techproeducation.com/index.php?page=dropdown

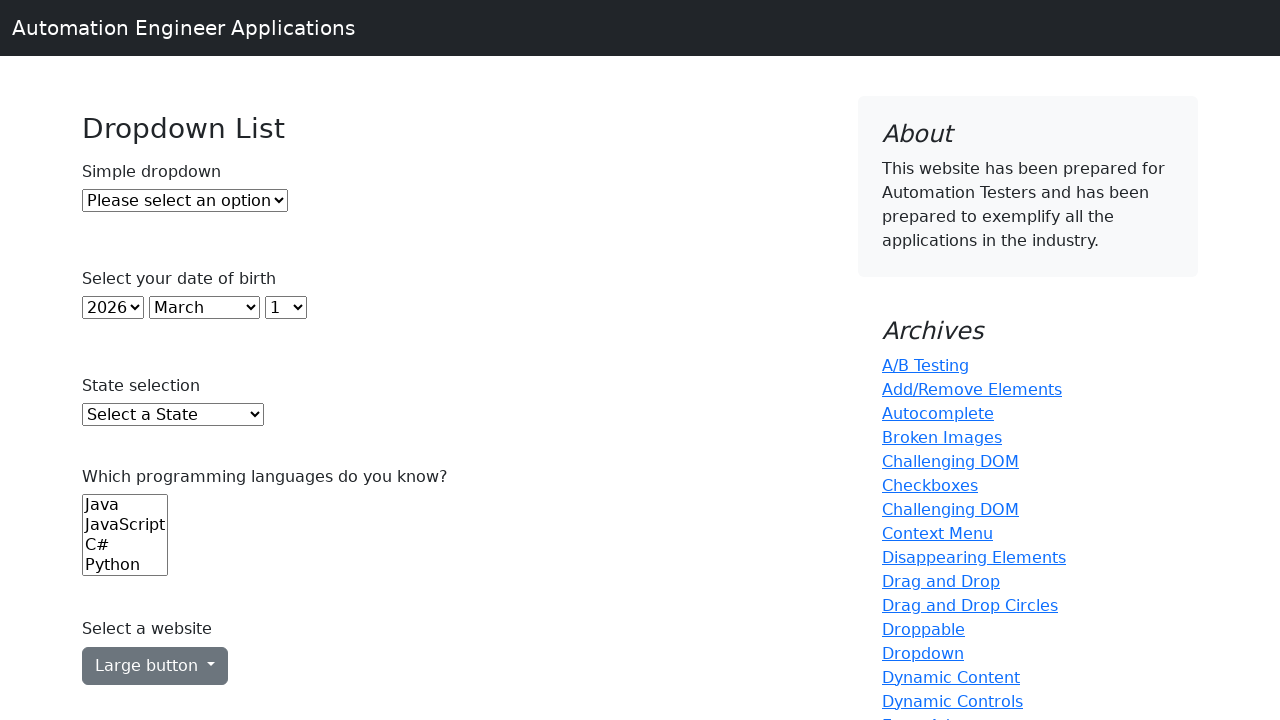

Navigated to dropdown test page
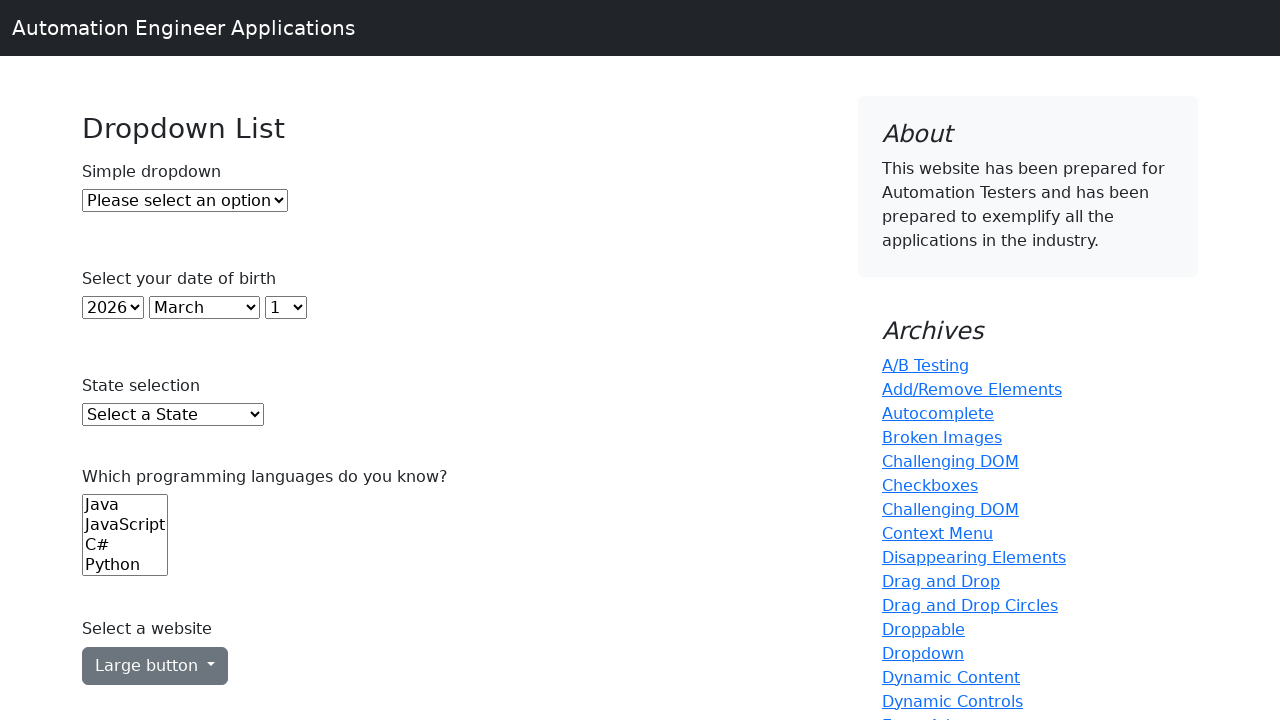

Selected Option 1 from dropdown using visible text on #dropdown
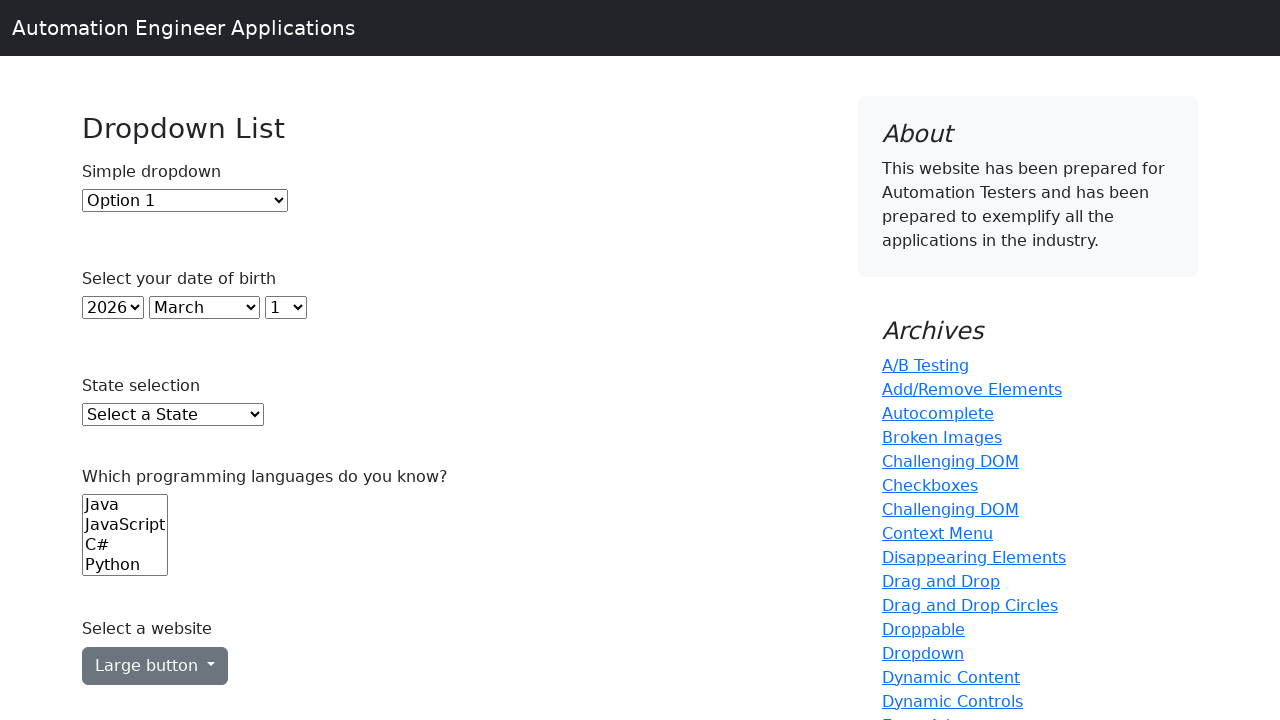

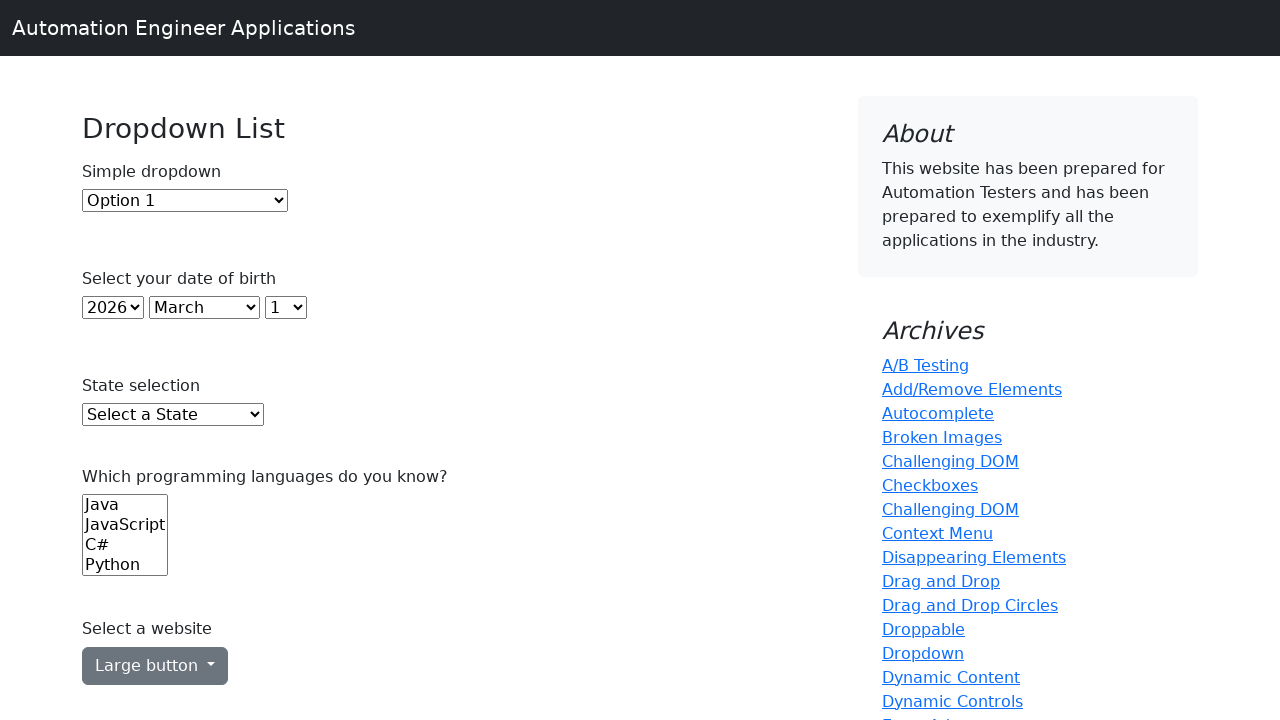